Tests dropdown selection by selecting an option and verifying the selected value

Starting URL: https://www.rahulshettyacademy.com/AutomationPractice/

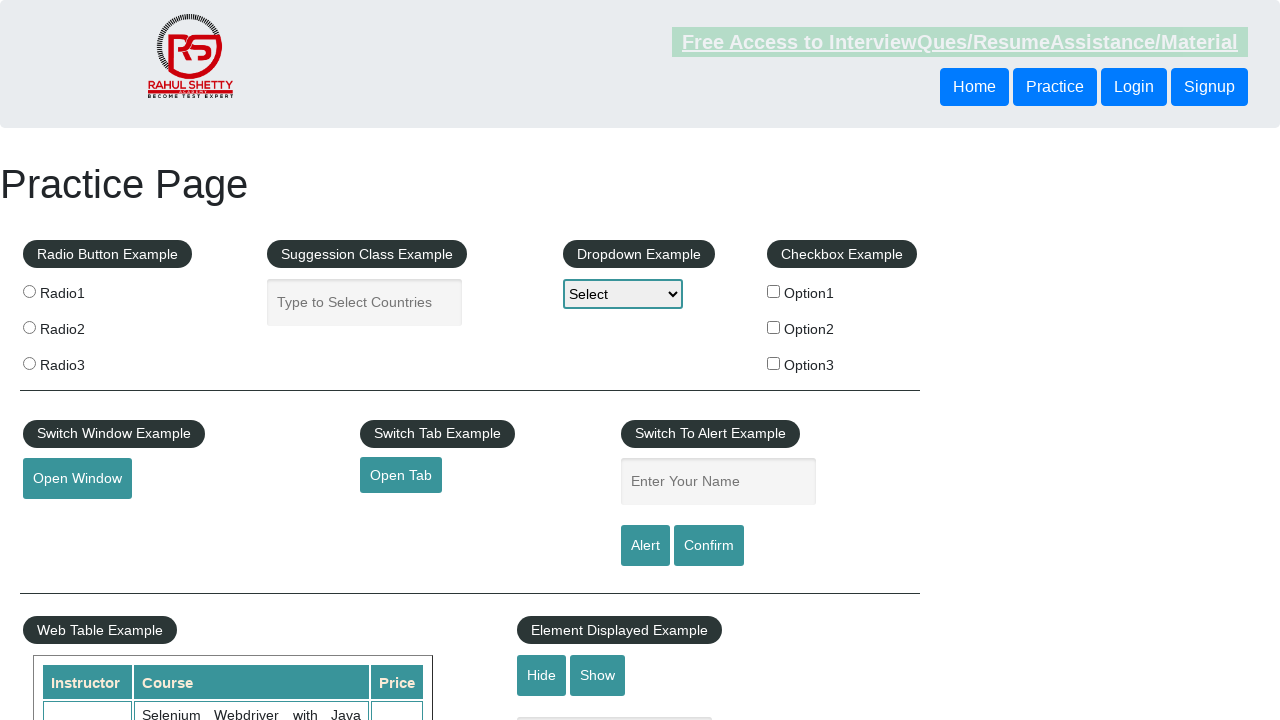

Navigated to Rahul Shetty Academy automation practice page
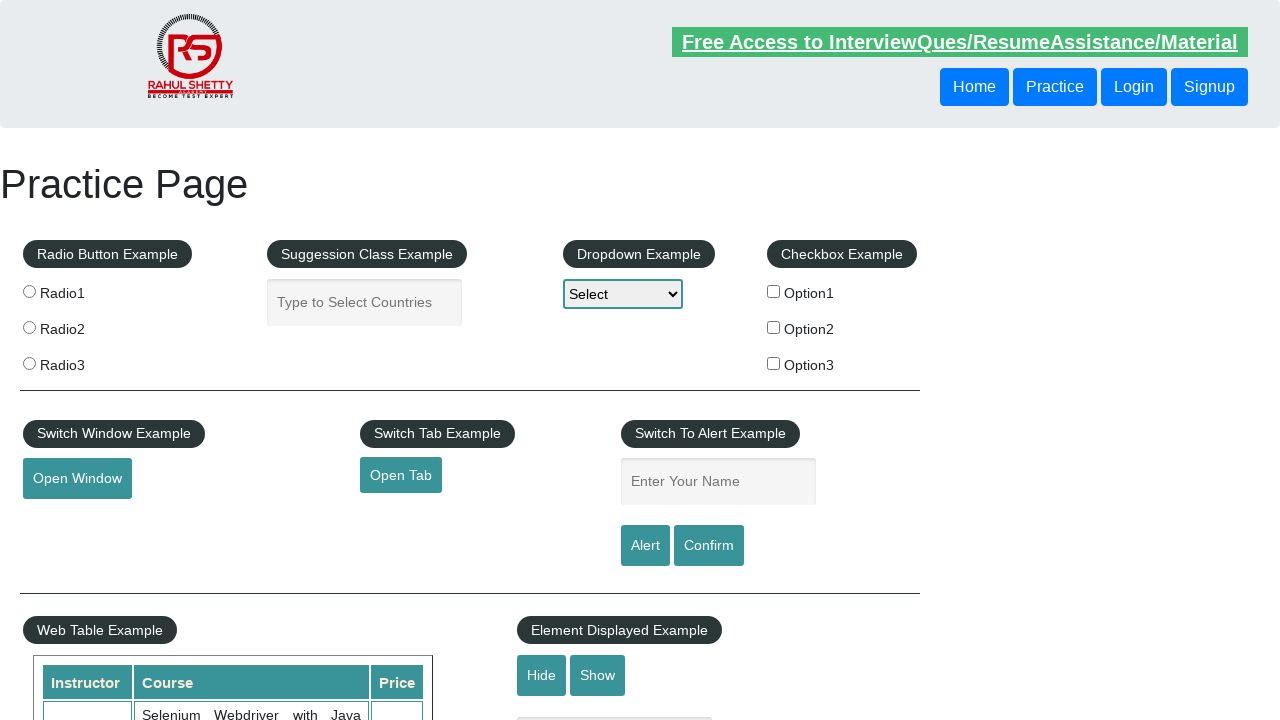

Selected option2 from dropdown on select
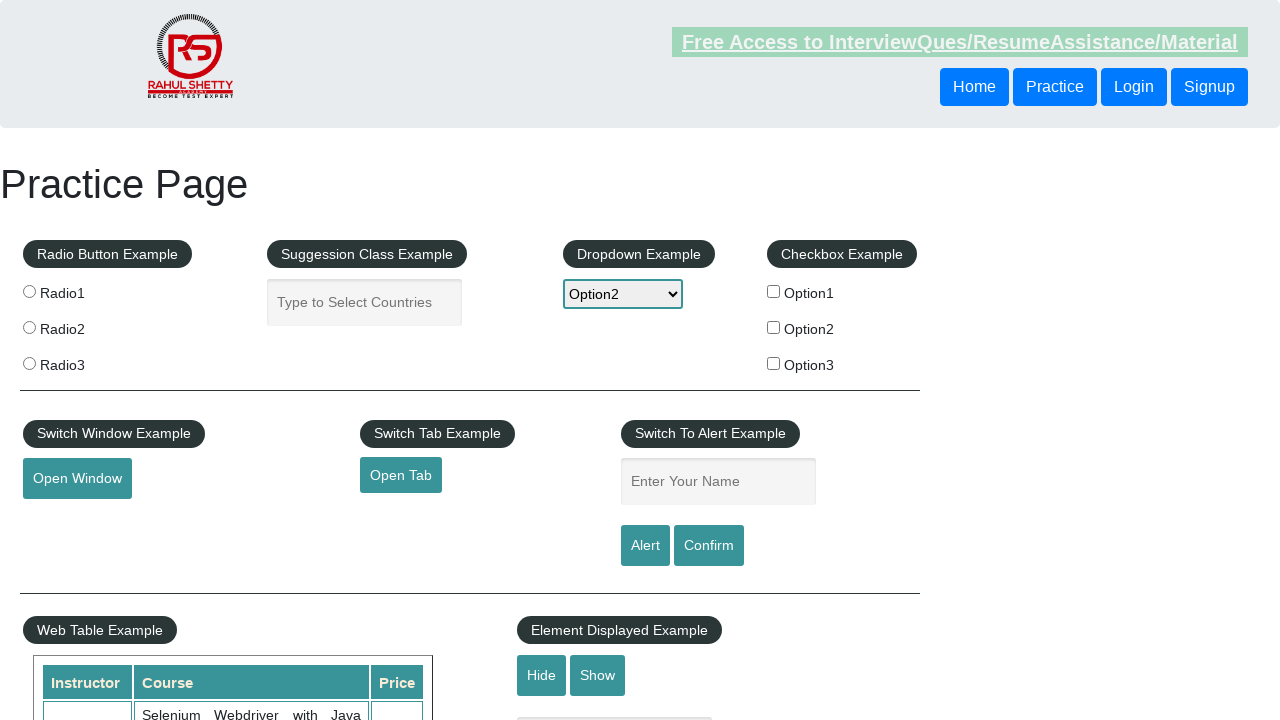

Verified dropdown selected value is: option2
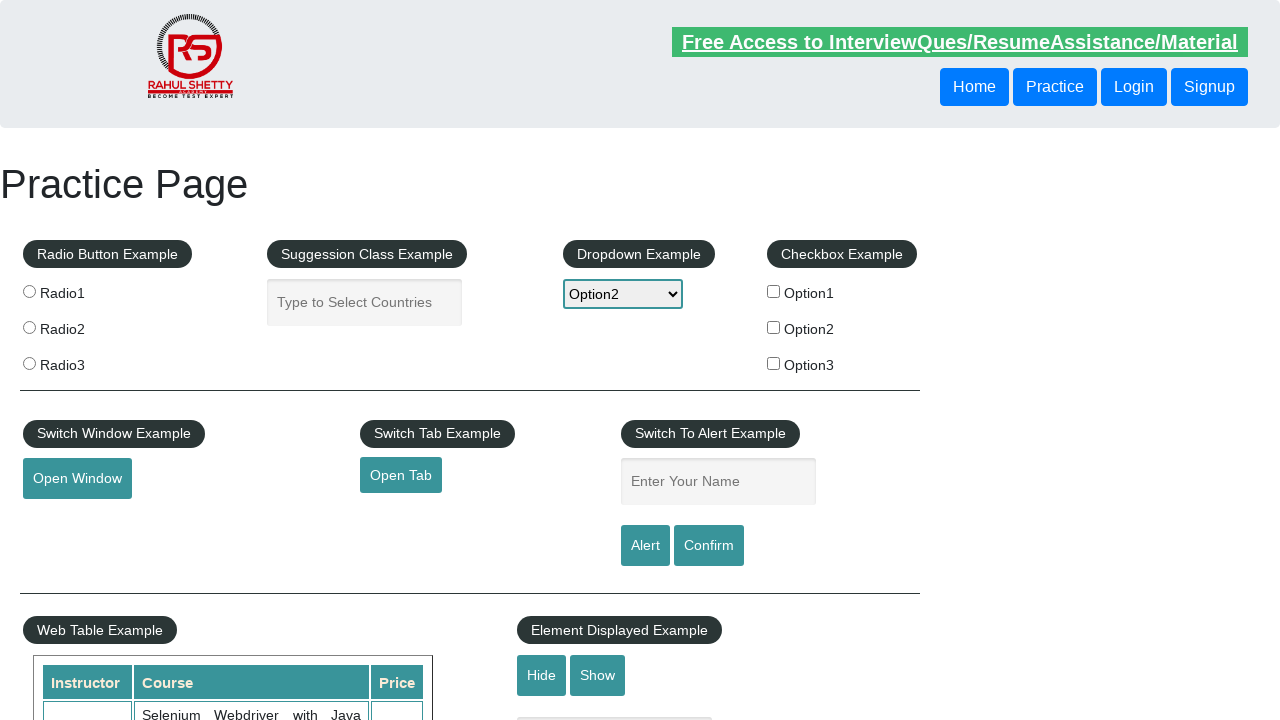

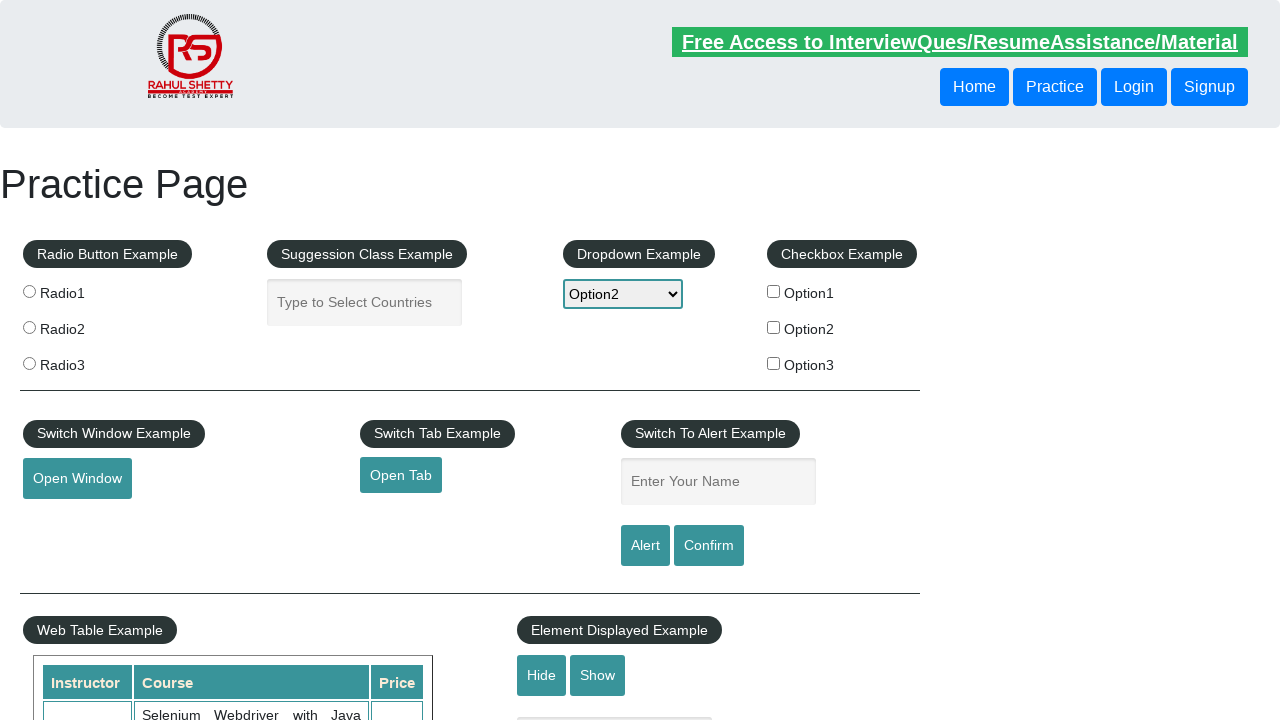